Tests e-commerce functionality by searching for products containing "ca", adding specific items to cart including the third visible product and Cashews, and verifying the brand logo text

Starting URL: https://rahulshettyacademy.com/seleniumPractise/#/

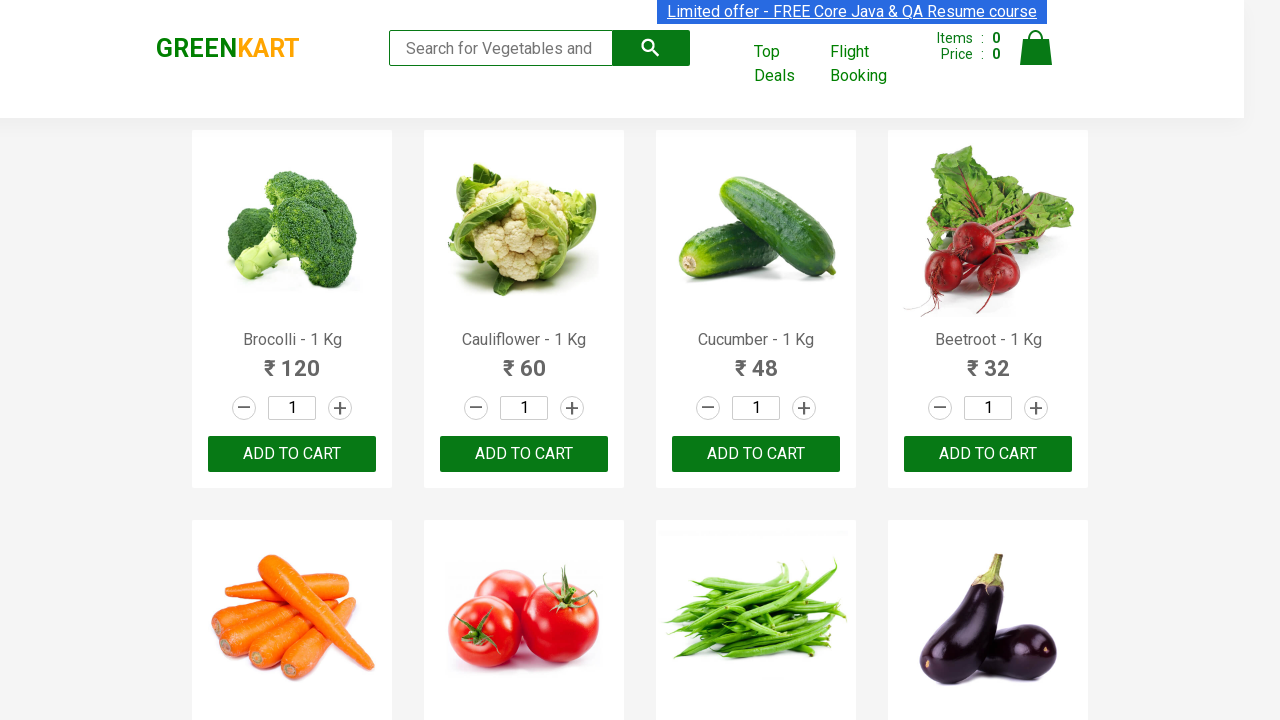

Filled search field with 'ca' to filter products on .search-keyword
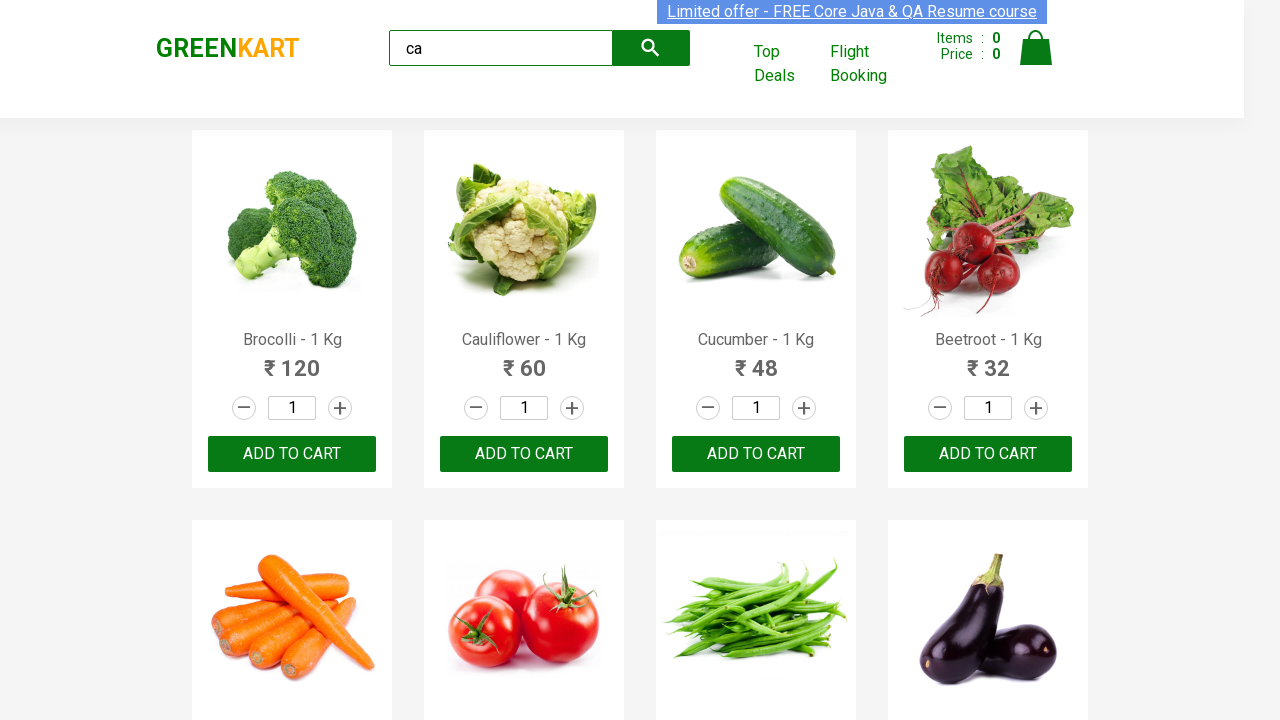

Waited 2 seconds for products to be filtered
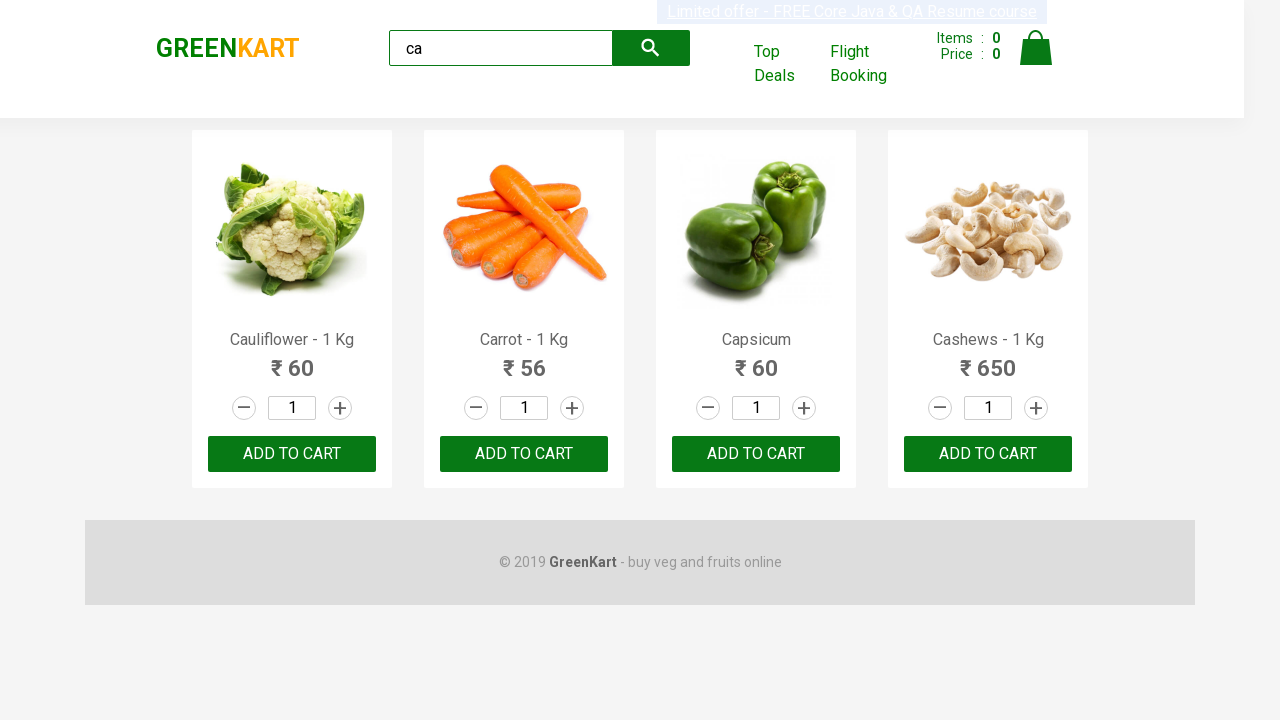

Verified 4 visible products are displayed
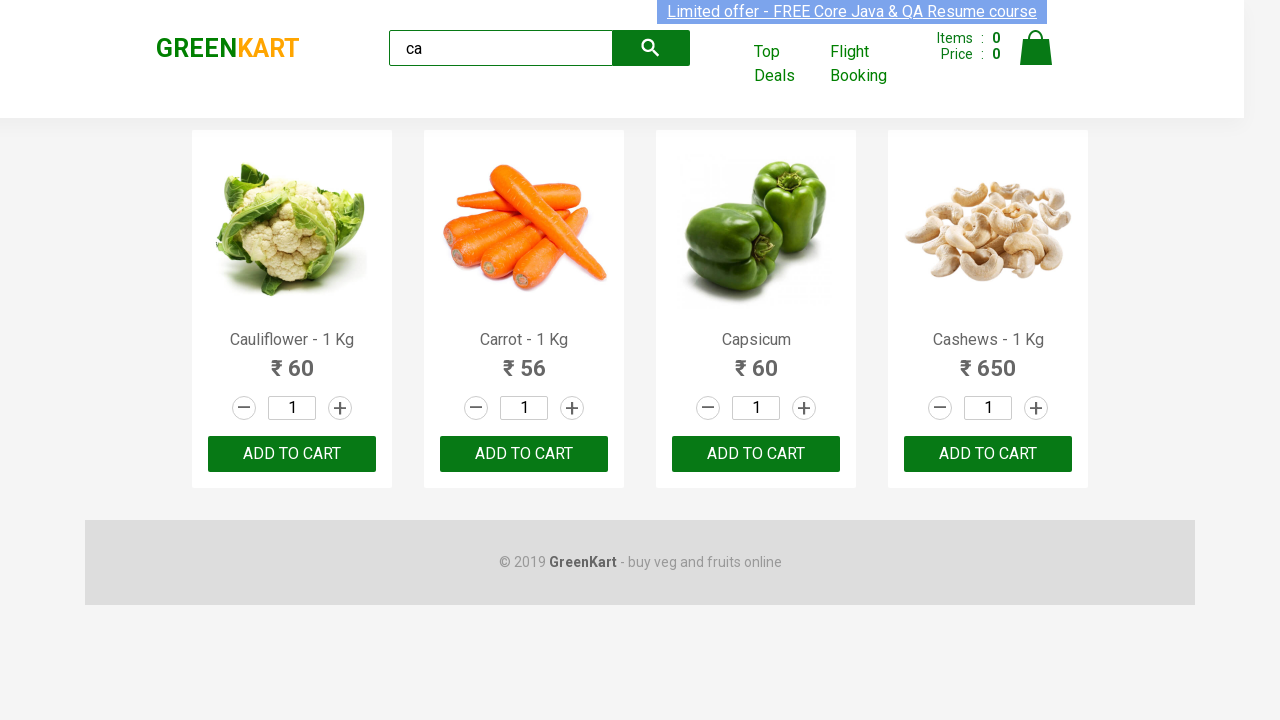

Clicked 'ADD TO CART' for the third visible product at (756, 454) on .products .product >> nth=2 >> text=ADD TO CART
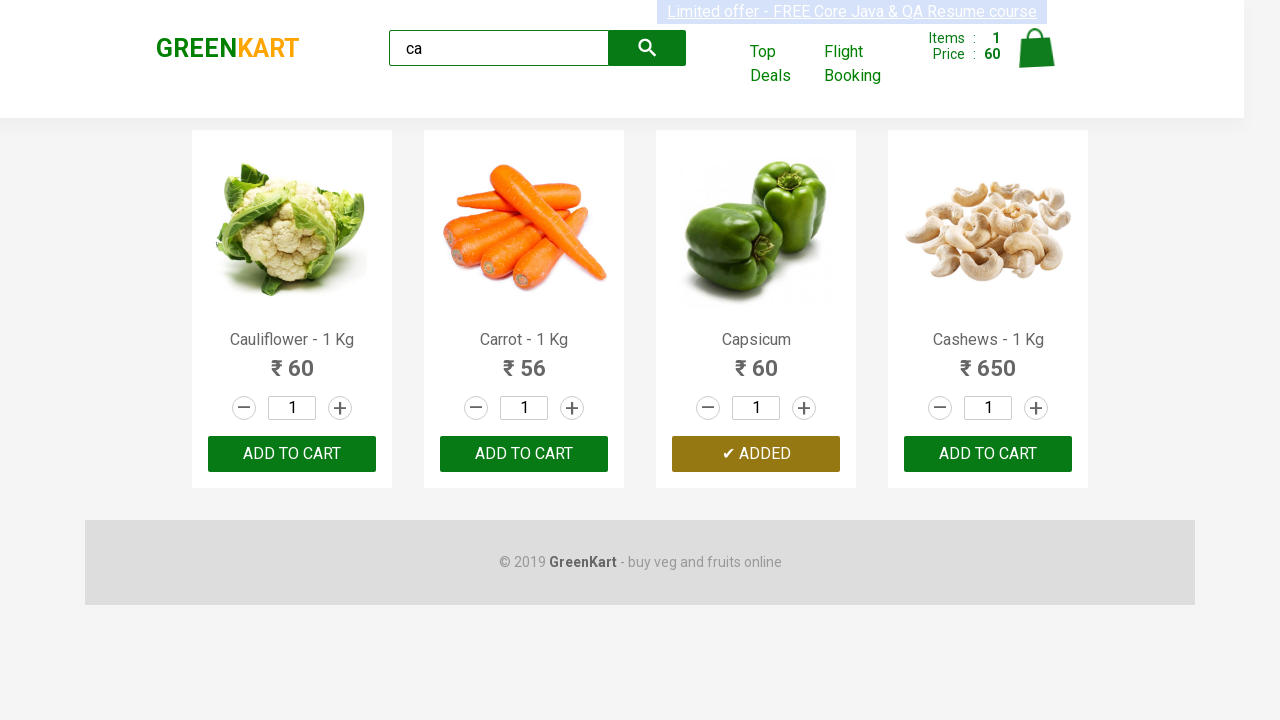

Clicked 'ADD TO CART' for Cashews product at (988, 454) on .products .product >> nth=3 >> button
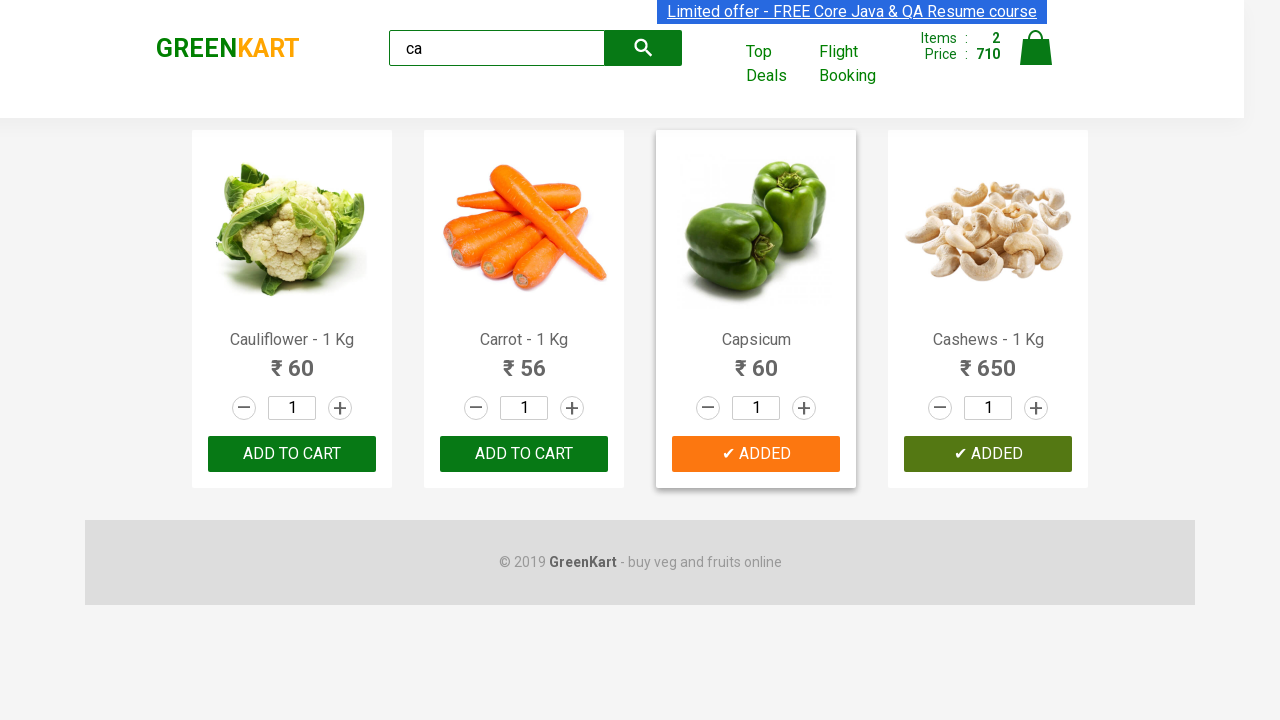

Verified brand logo text is 'GREENKART'
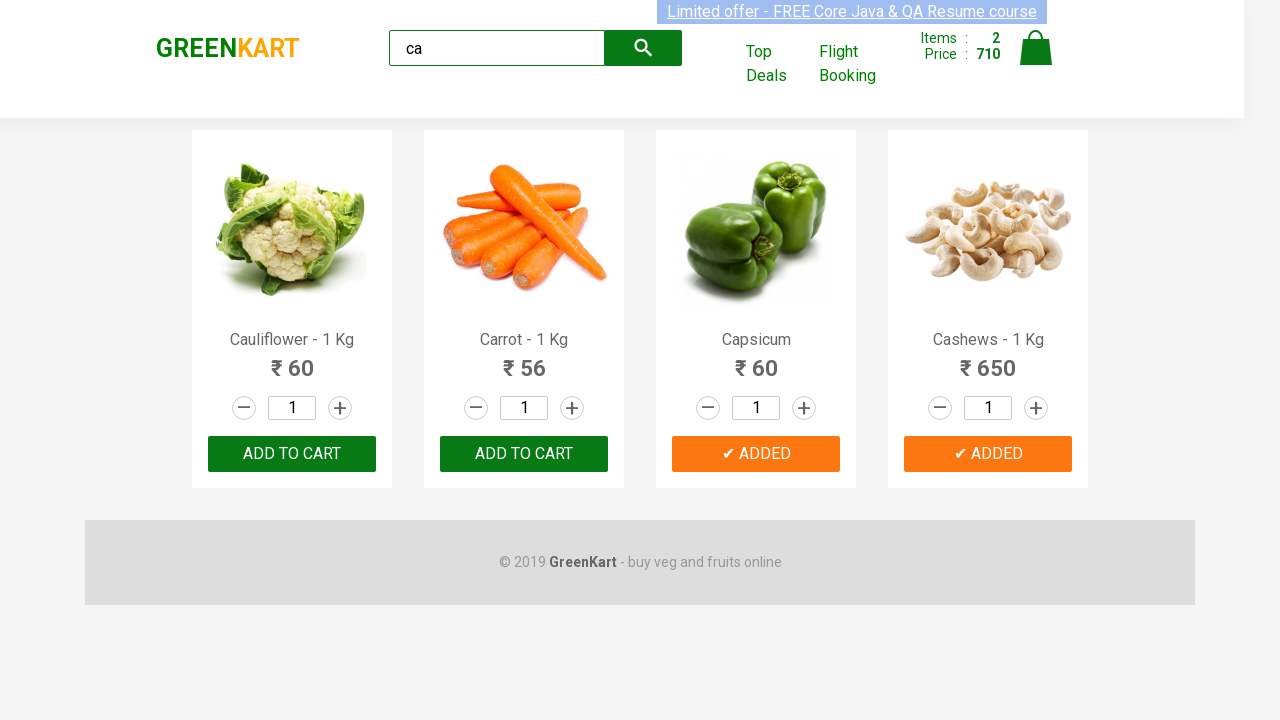

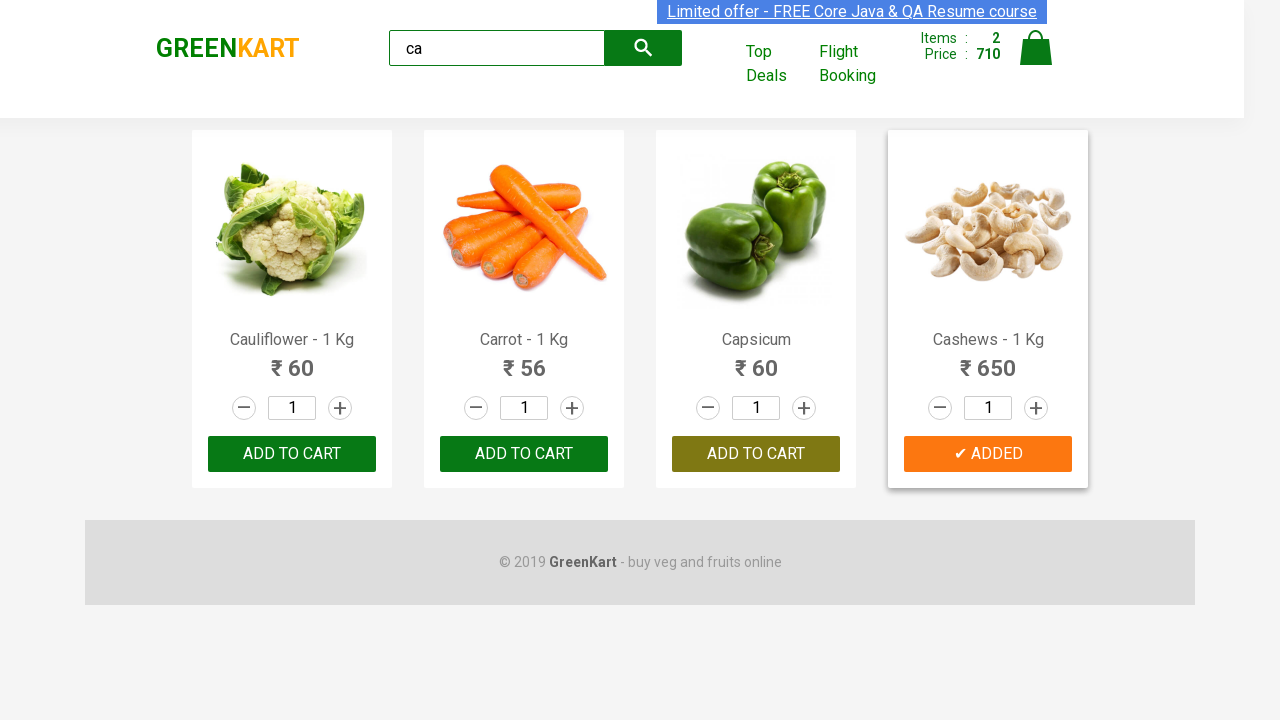